Navigates to Trading Economics carbon commodity page and verifies that the price element is visible and loaded on the page.

Starting URL: https://tradingeconomics.com/commodity/carbon

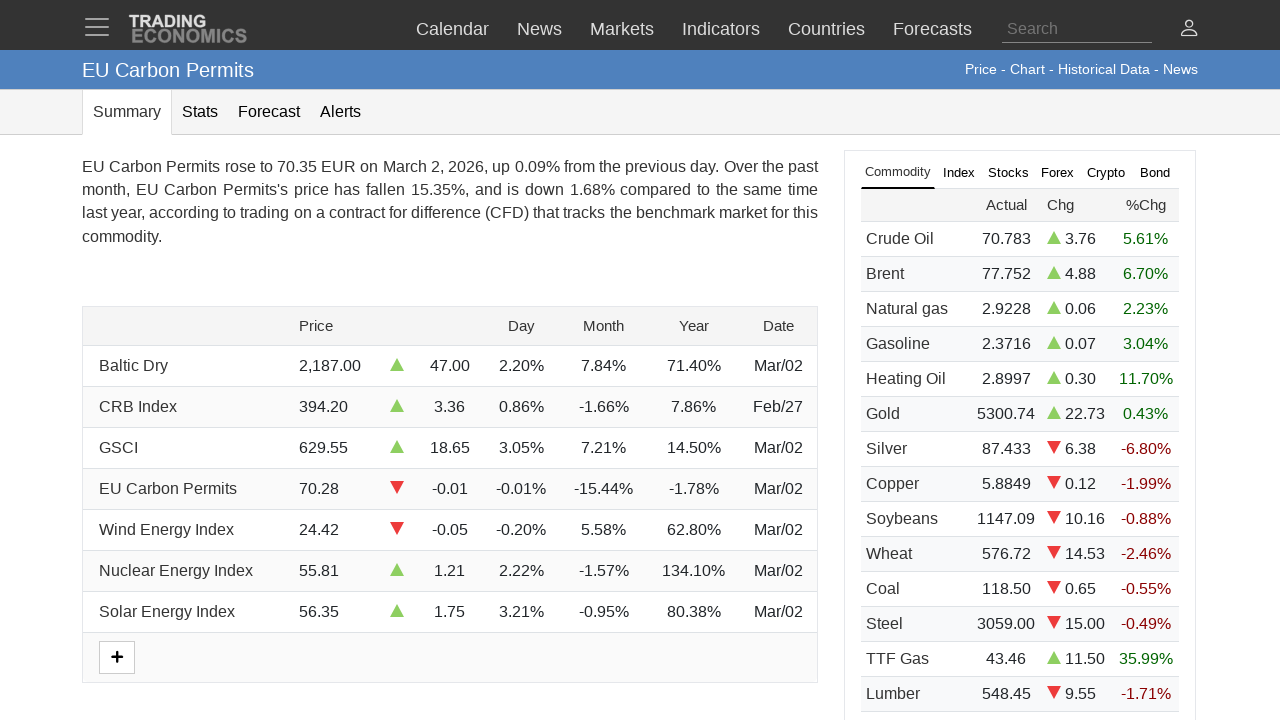

Navigated to Trading Economics carbon commodity page
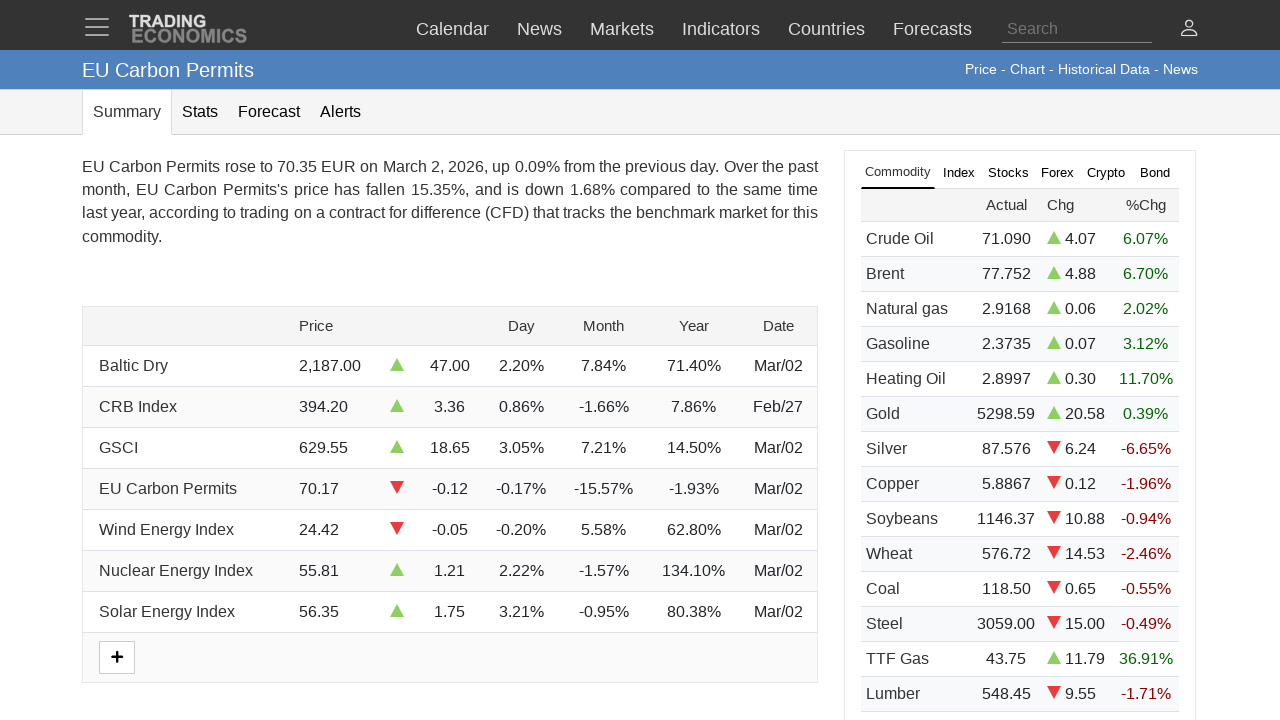

Price element became visible in the commodity table
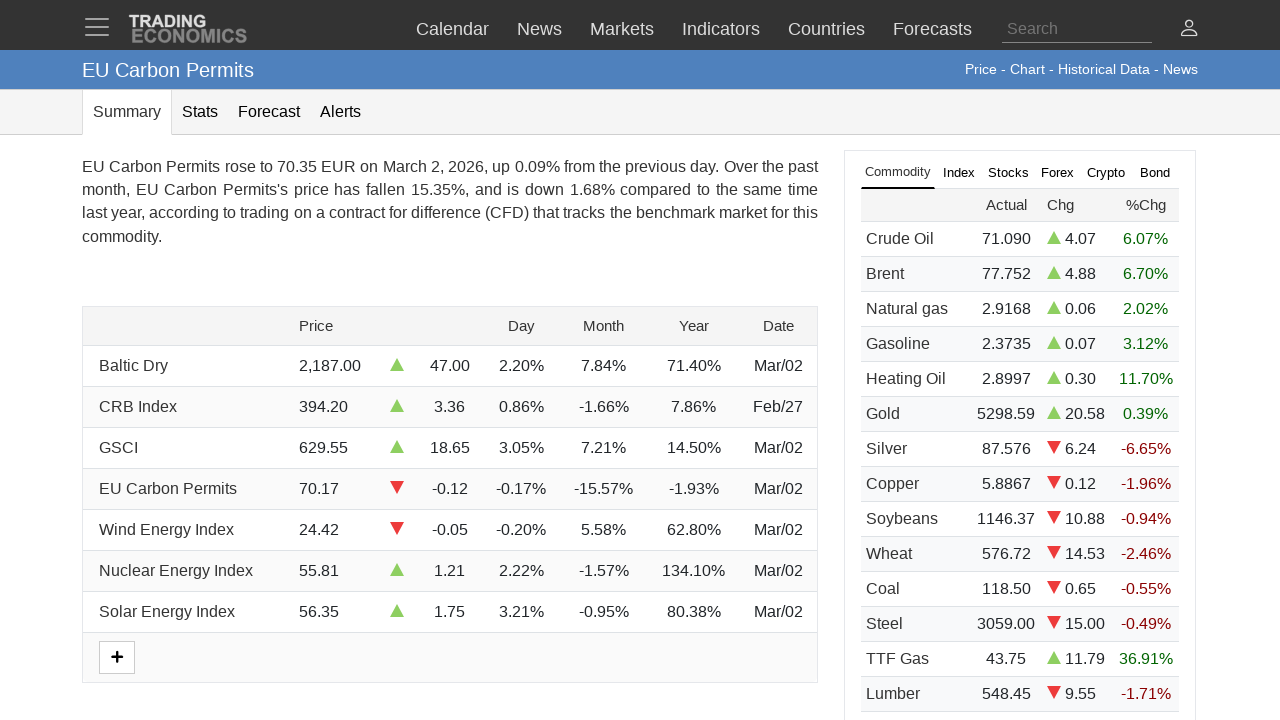

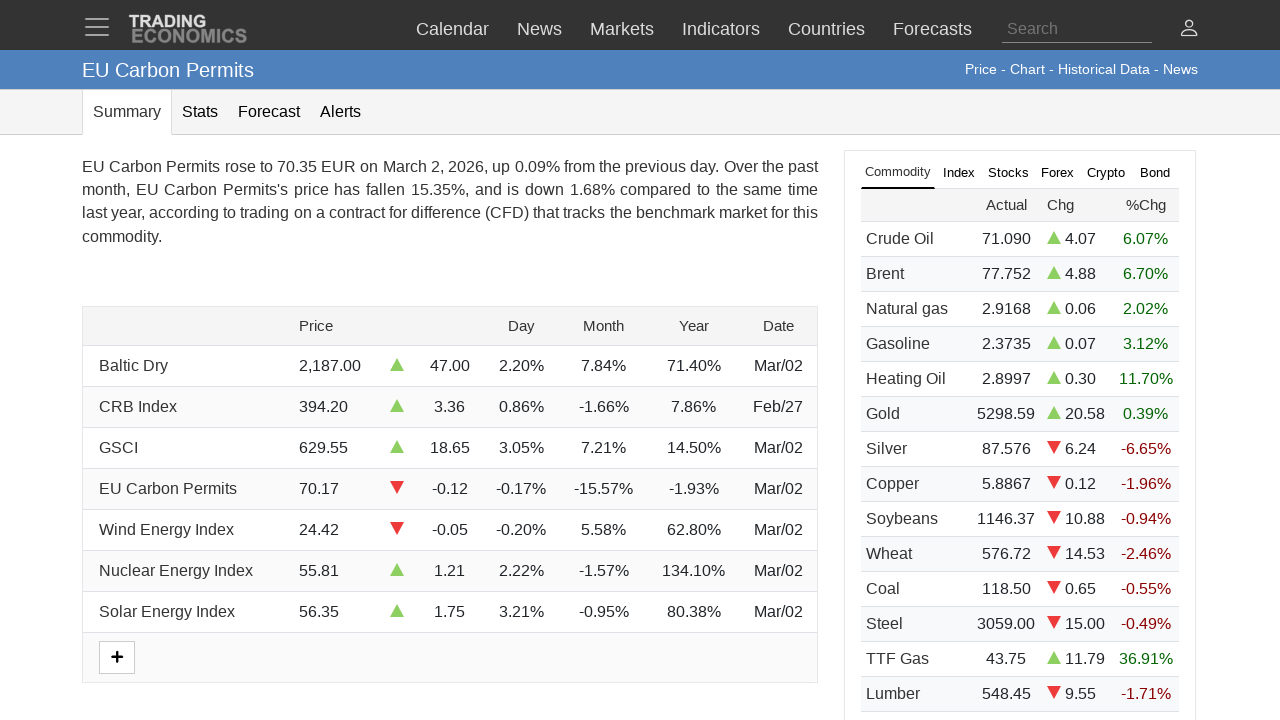